Tests the "Book with miles" and "Flexible dates" checkboxes by toggling them on and off

Starting URL: https://www.united.com/en/us

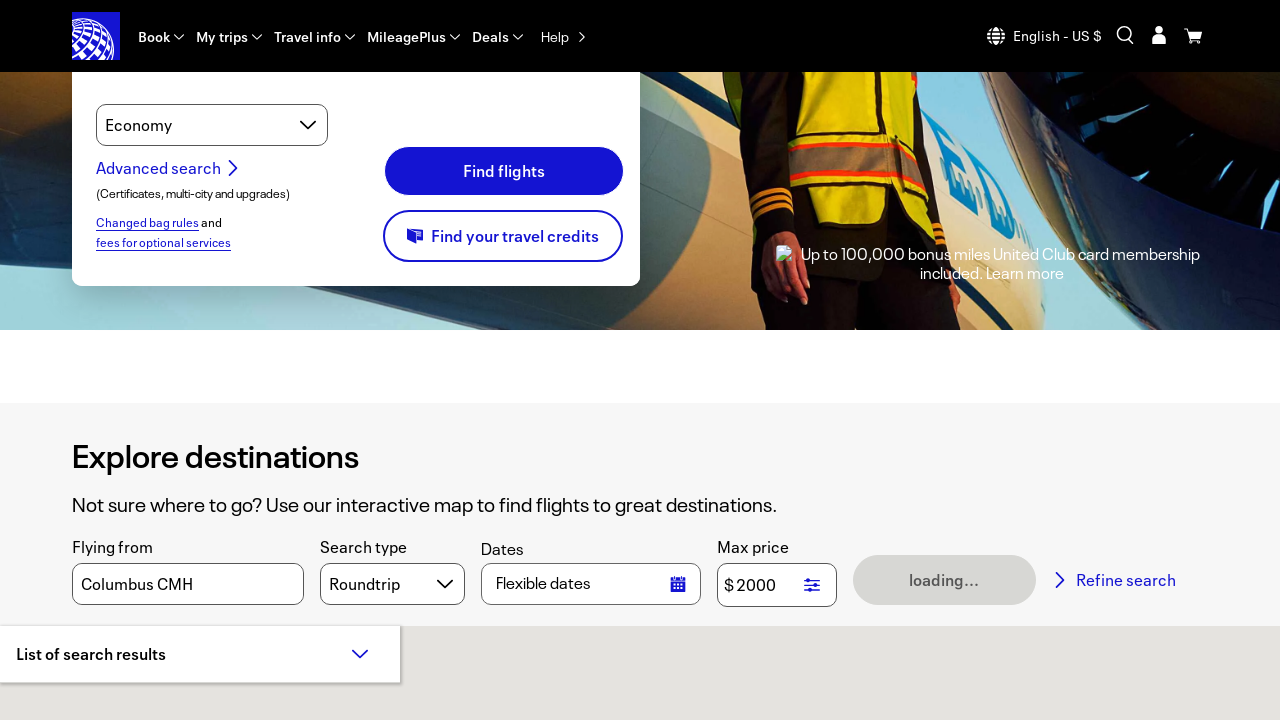

Clicked 'Book with miles' checkbox label to select at (411, 251) on label[for='award']
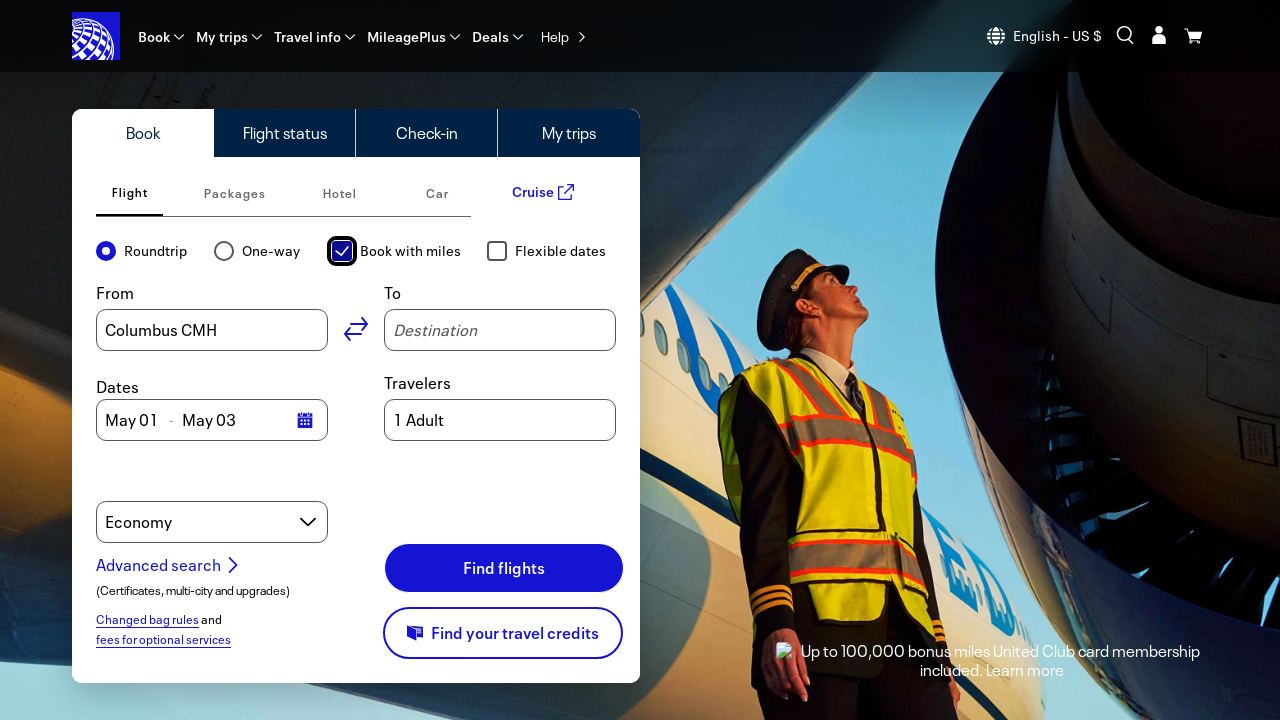

Clicked 'Flexible dates' checkbox label to select at (561, 251) on label[for='flexibleDates']
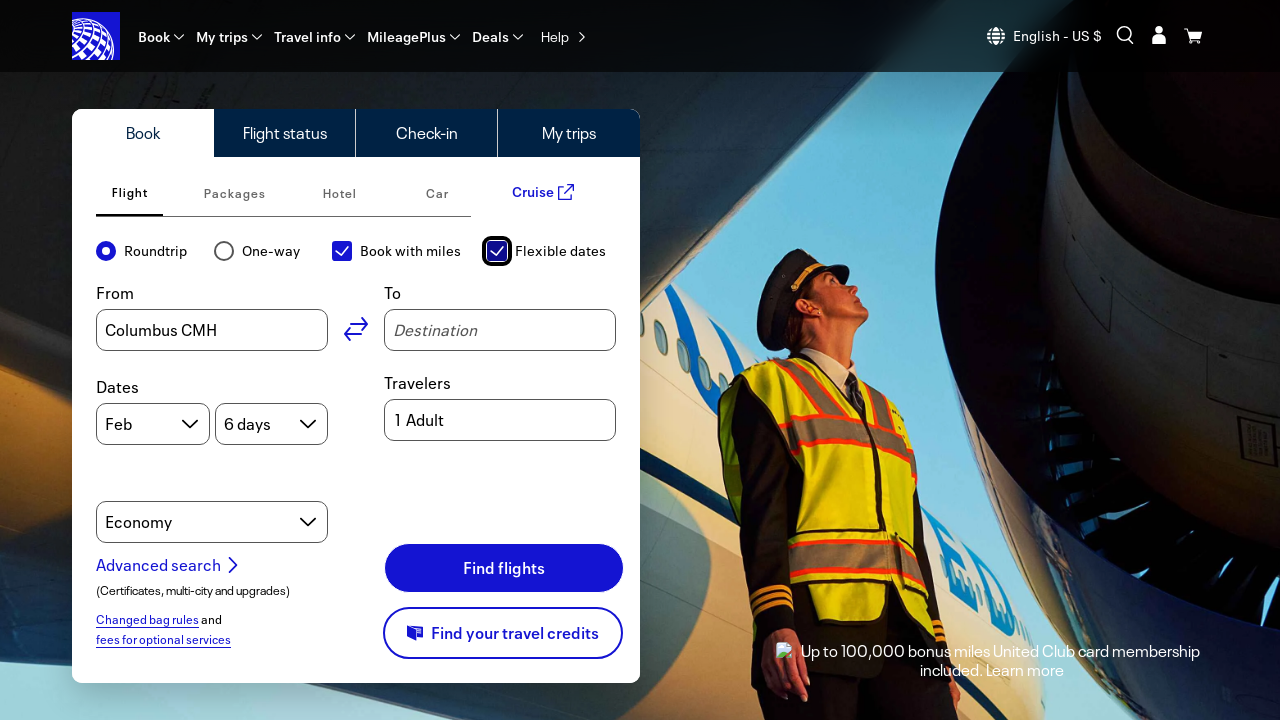

Clicked 'Book with miles' checkbox label to deselect at (411, 251) on label[for='award']
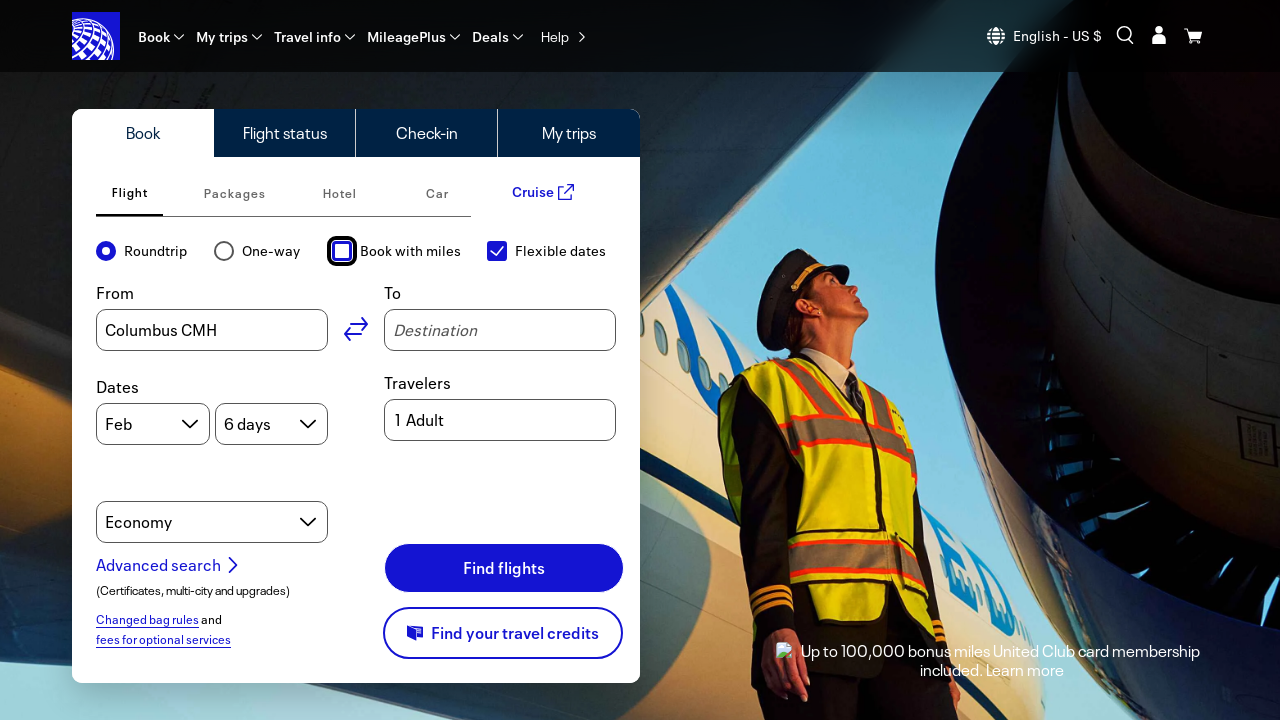

Clicked 'Flexible dates' checkbox label to deselect at (561, 251) on label[for='flexibleDates']
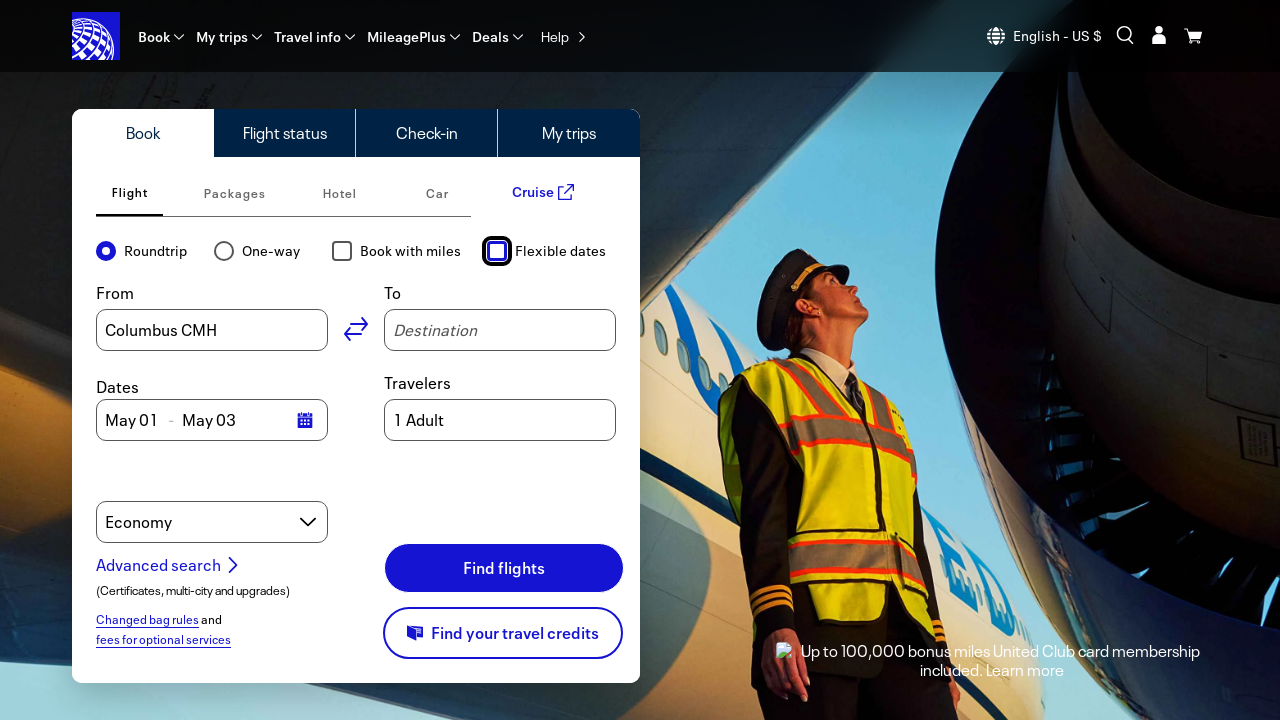

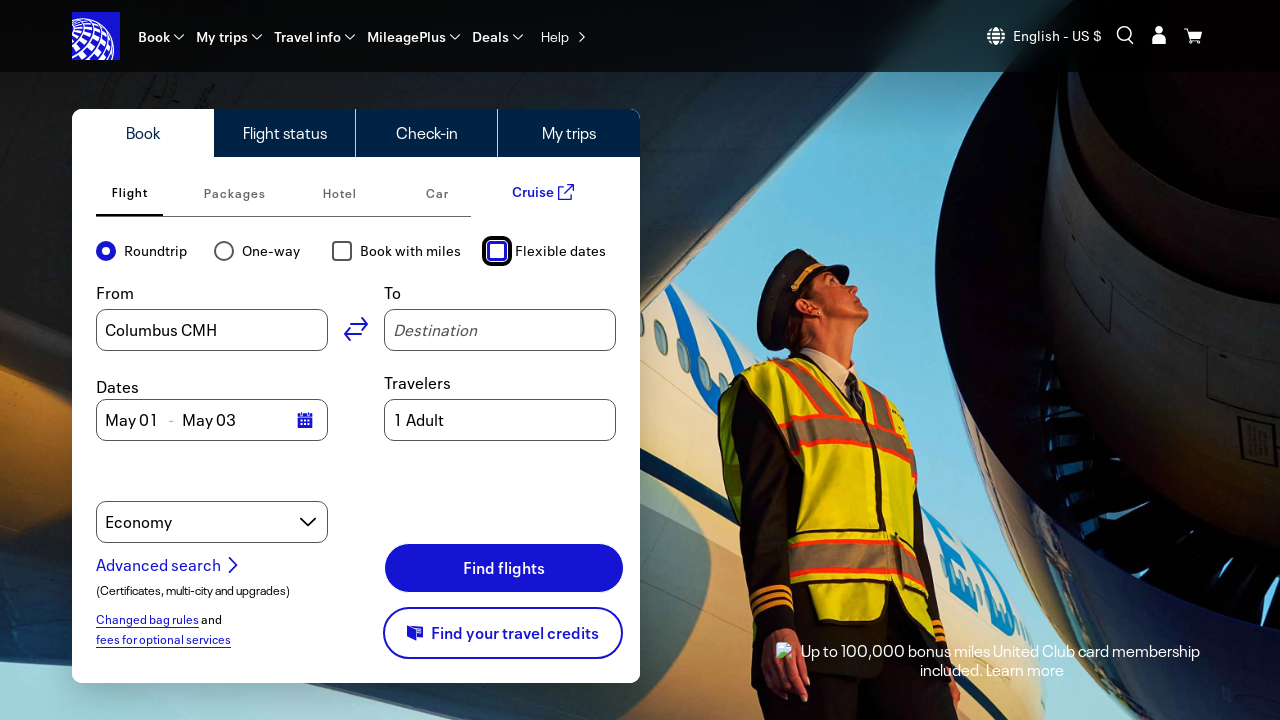